Clicks the enter image and verifies navigation to the register page

Starting URL: https://demo.automationtesting.in/Index.html

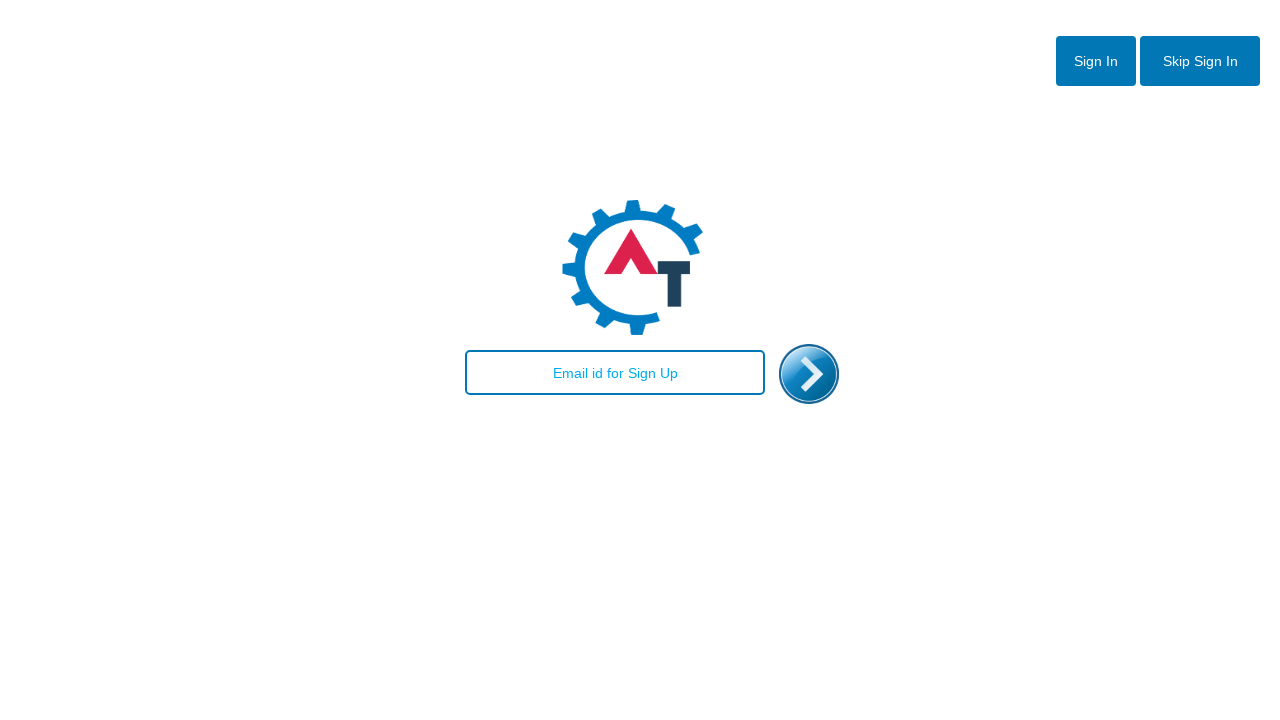

Clicked the enter image at (809, 374) on img[alt*='enter' i], img.enterimg, #enterimg
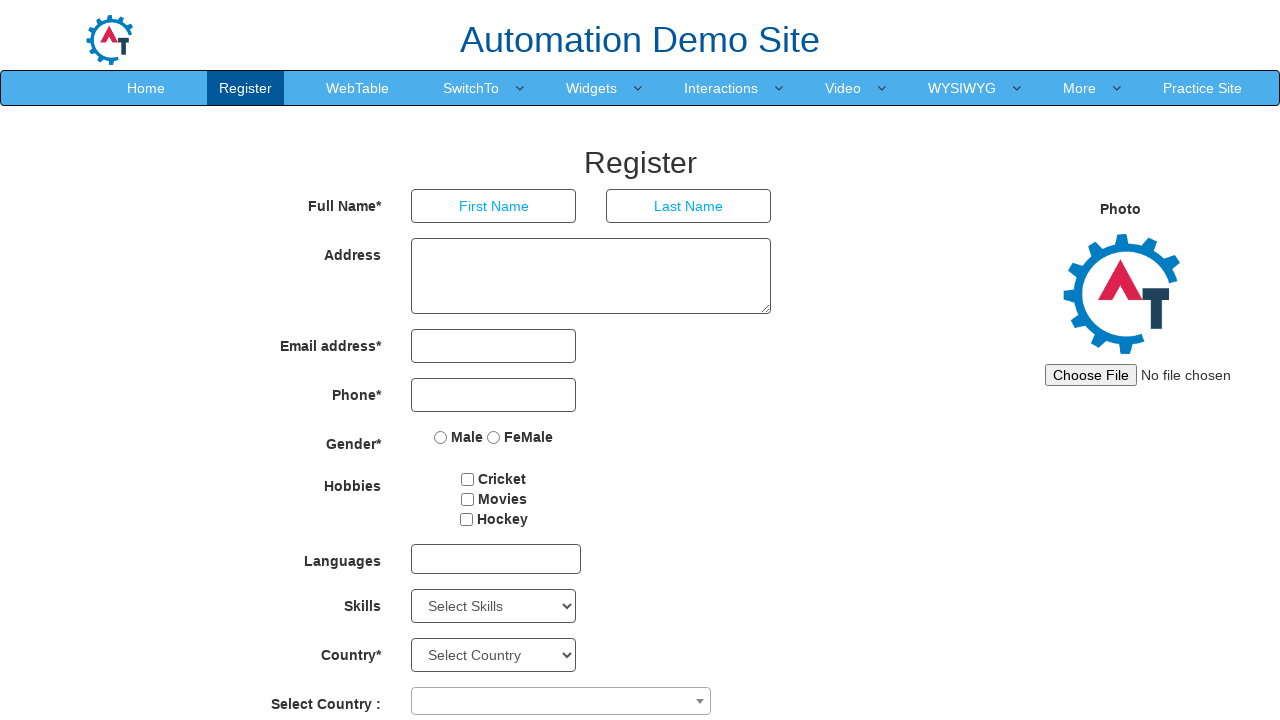

Navigated to the register page
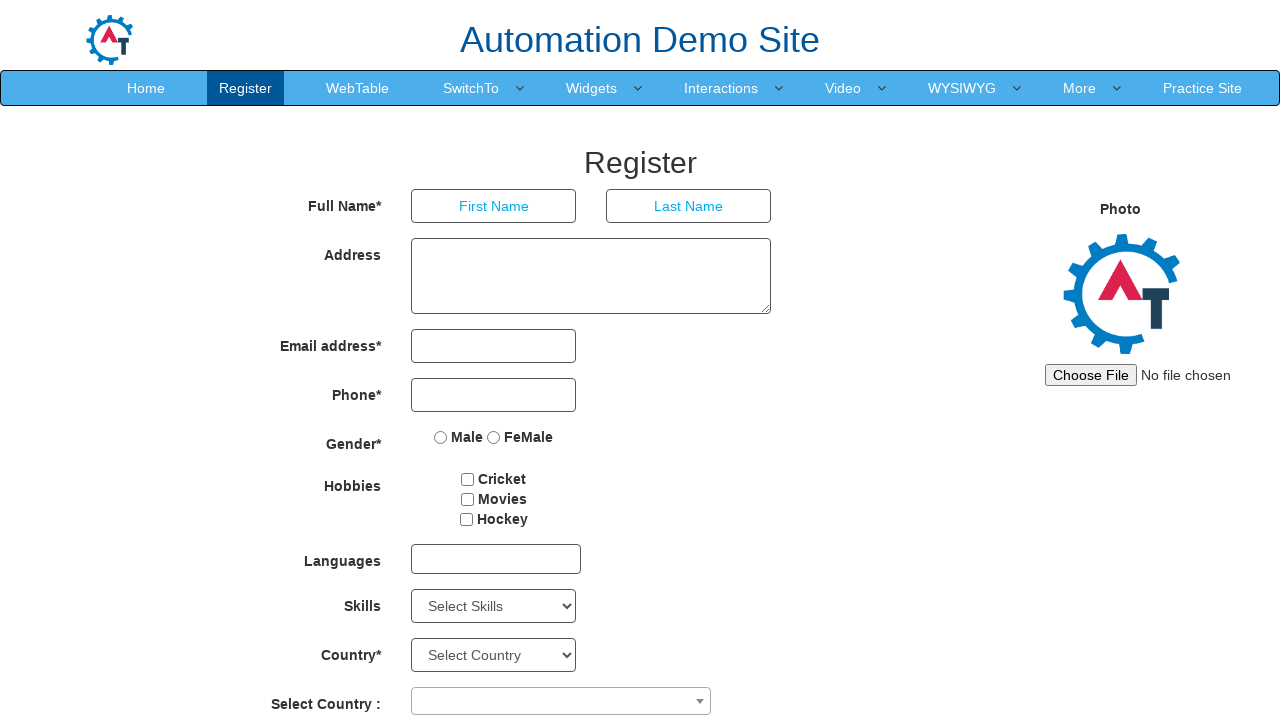

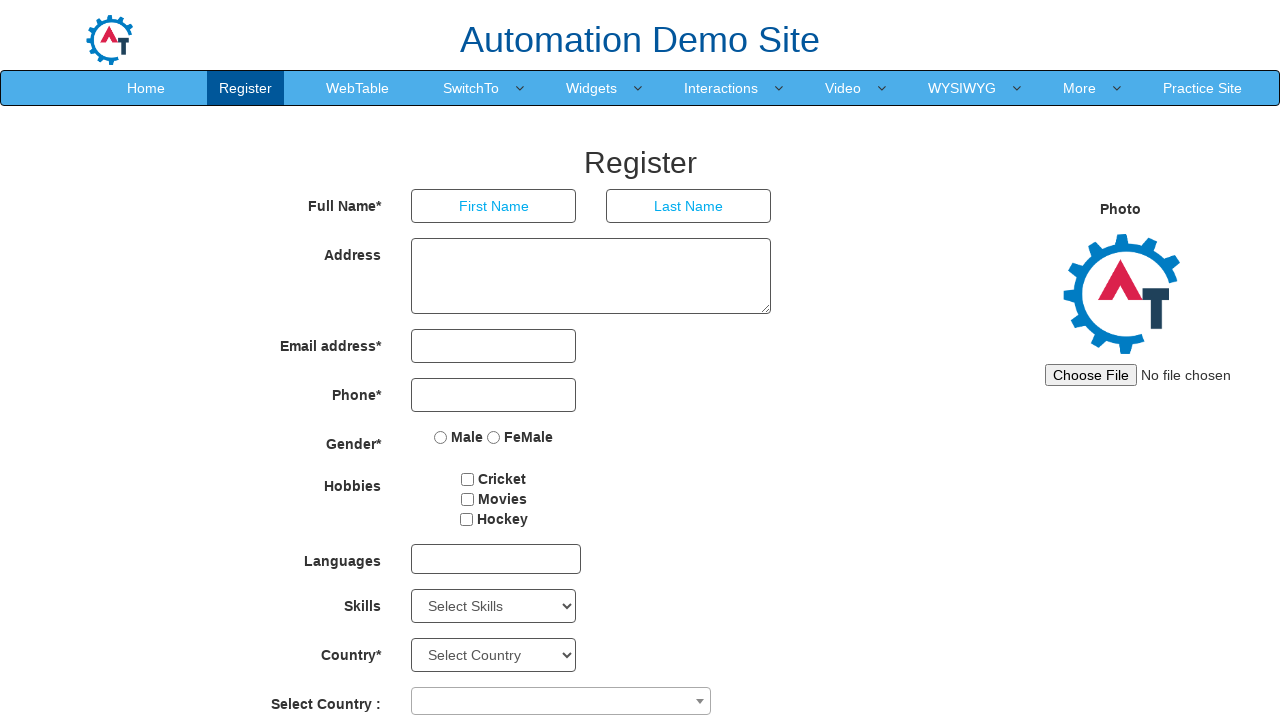